Tests URL blocking functionality by intercepting and blocking a specific image URL, then navigating to a page and verifying the page title contains expected text.

Starting URL: https://bonigarcia.dev/selenium-webdriver-java/

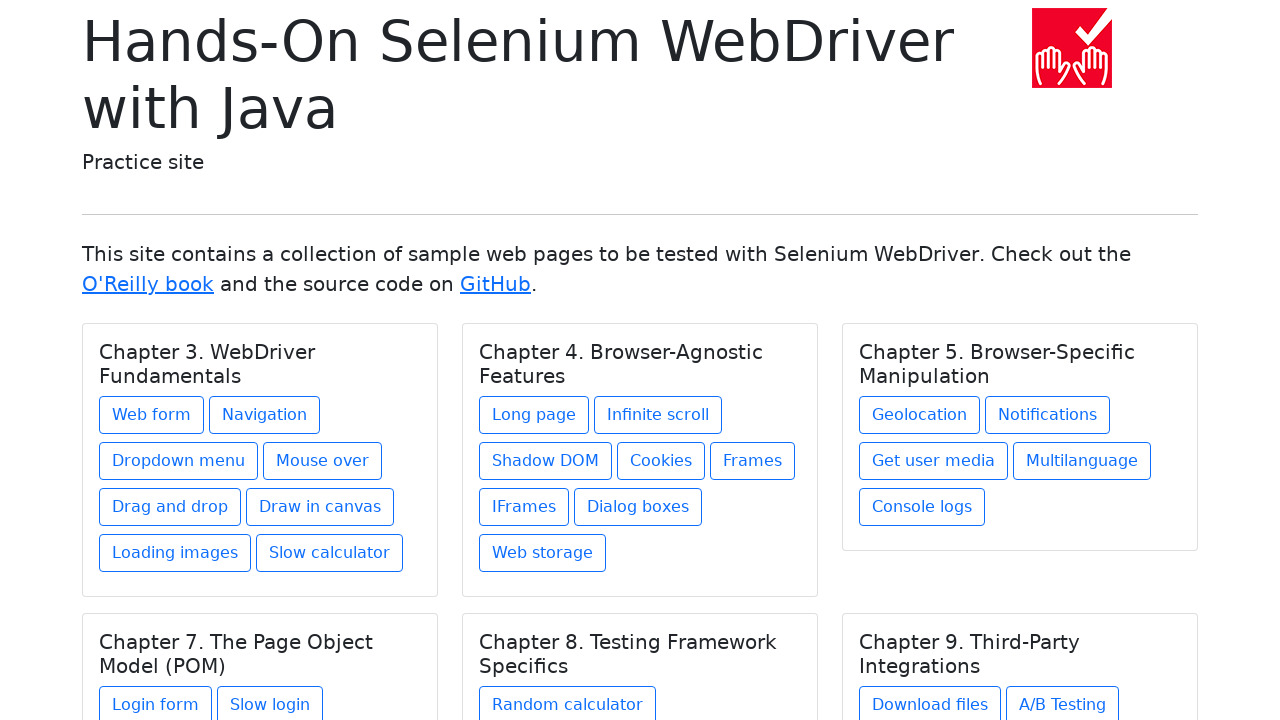

Set up route interception to block specific image URL
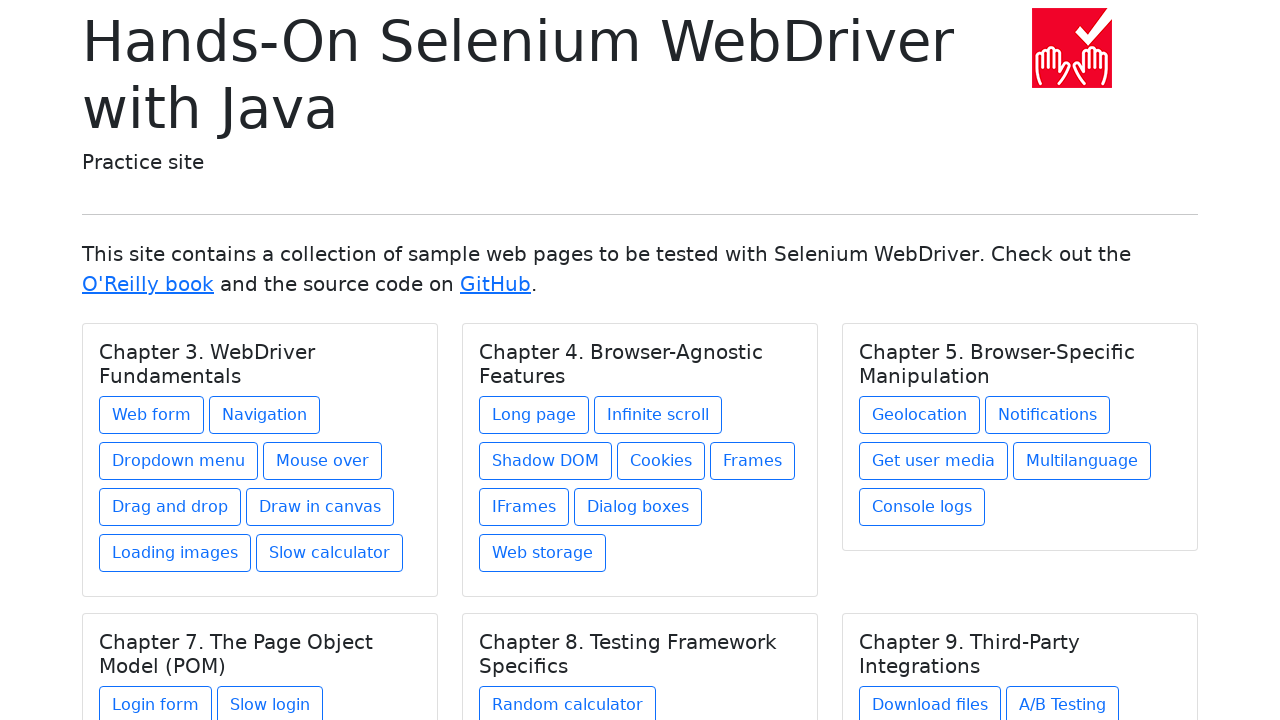

Reloaded page to apply URL blocking
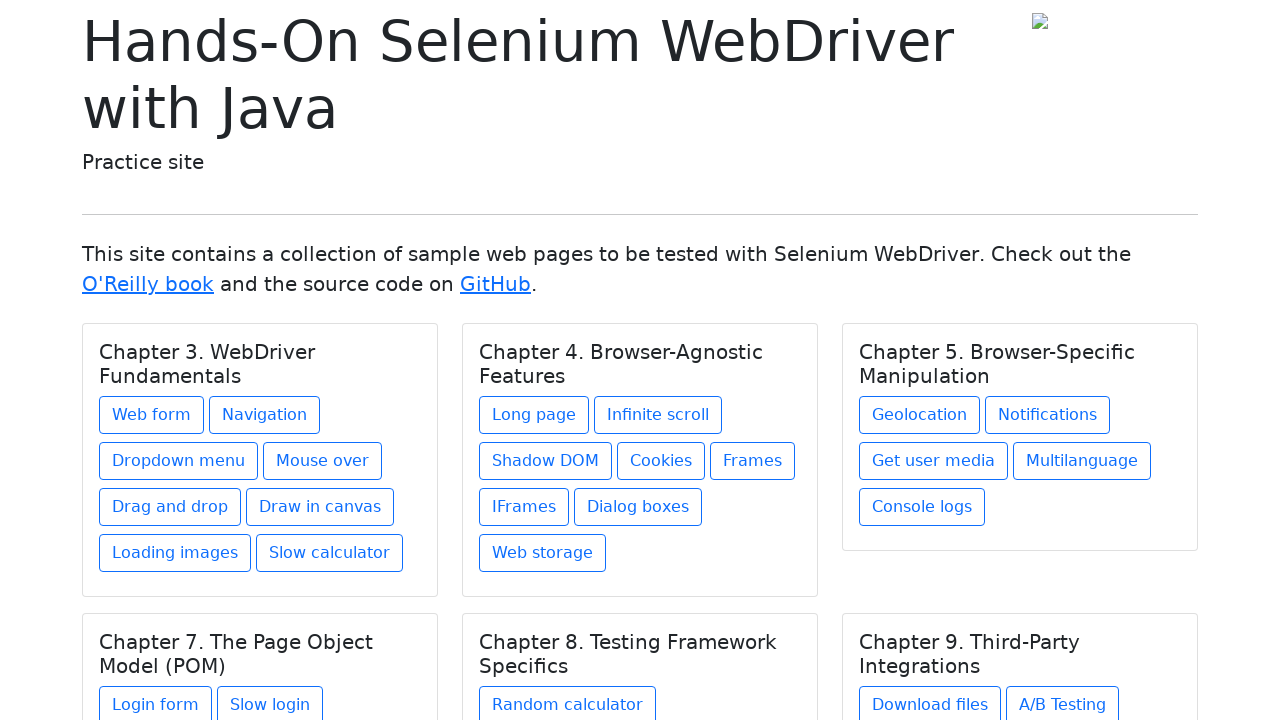

Verified page title contains 'Selenium WebDriver'
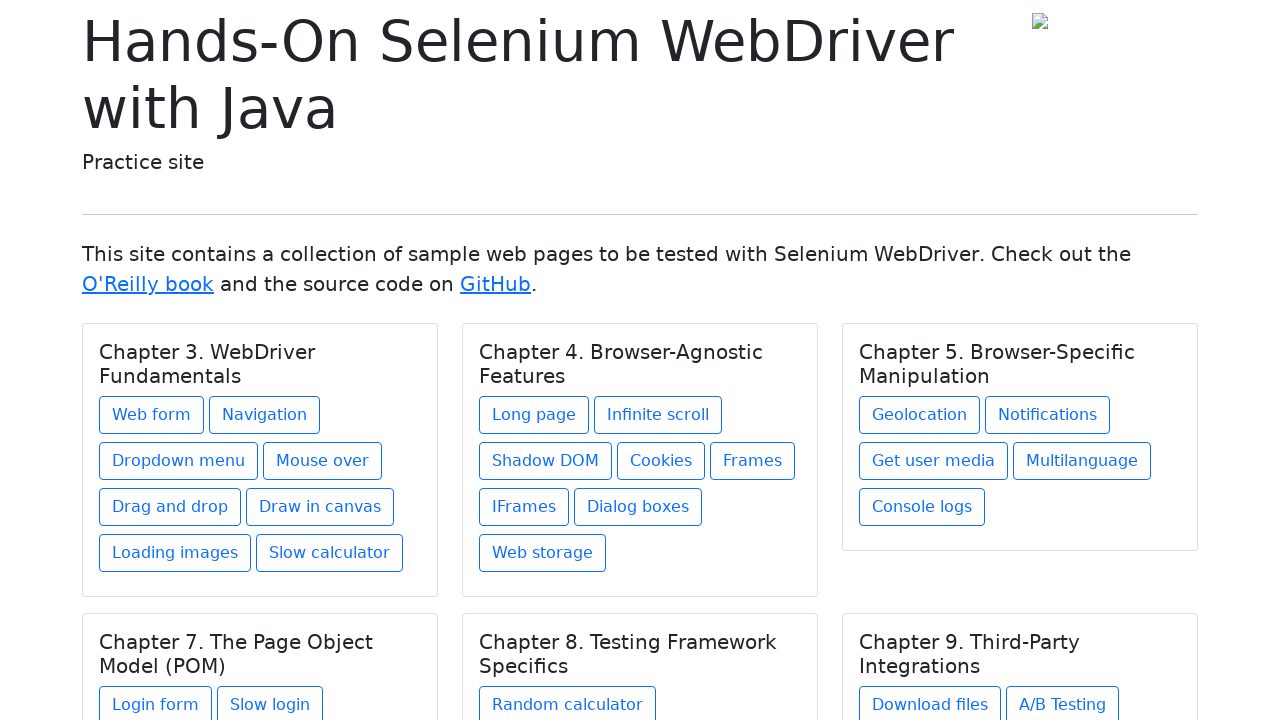

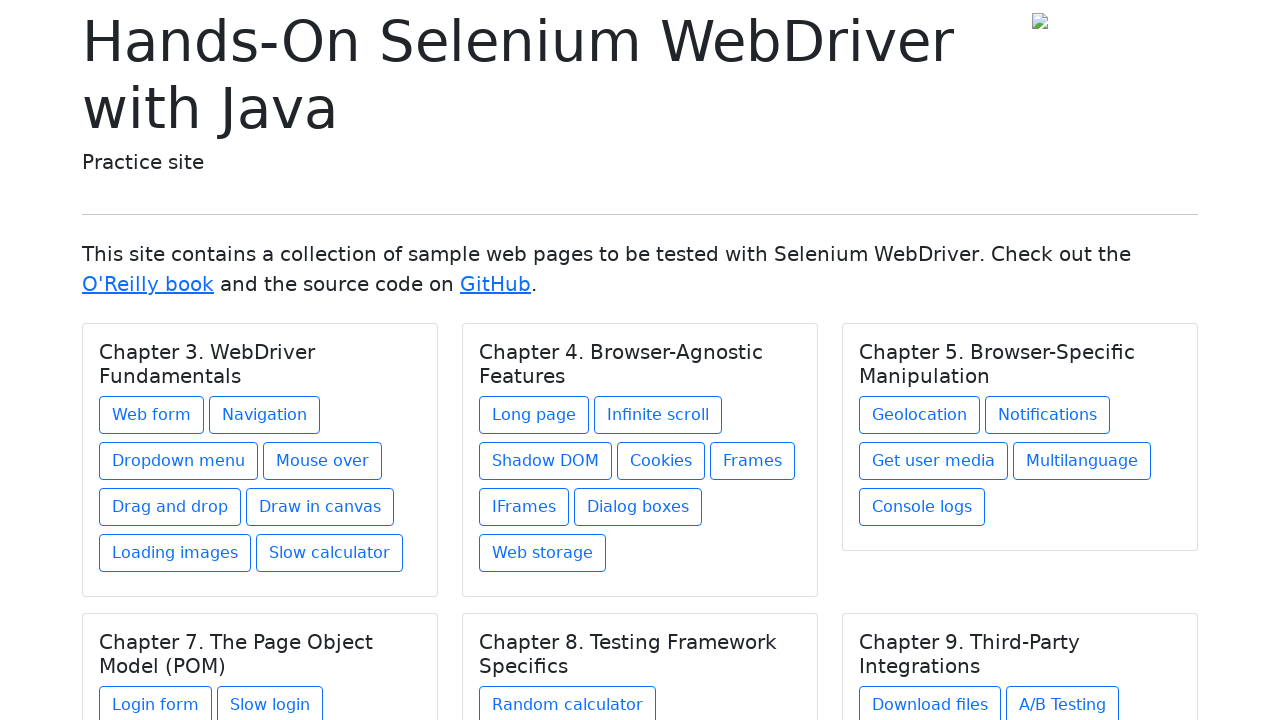